Tests that the error message for empty field has red color styling

Starting URL: https://trueconf.ru/login.html

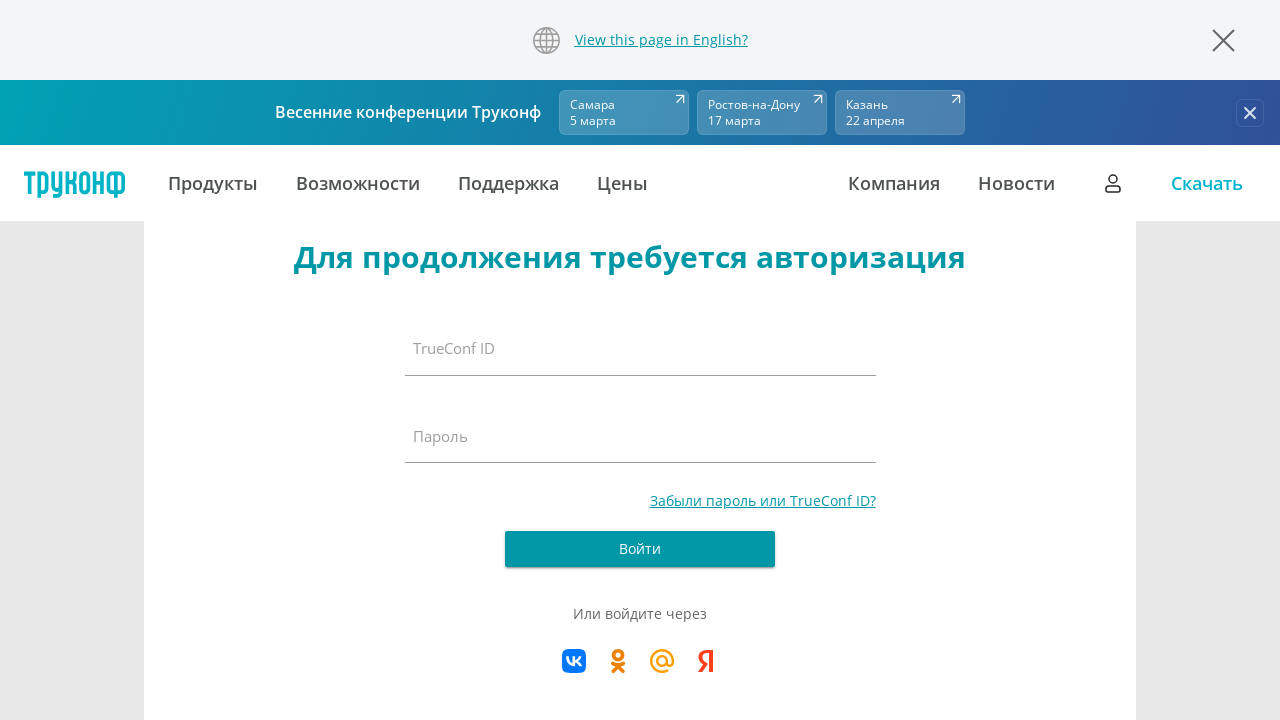

Navigated to login page
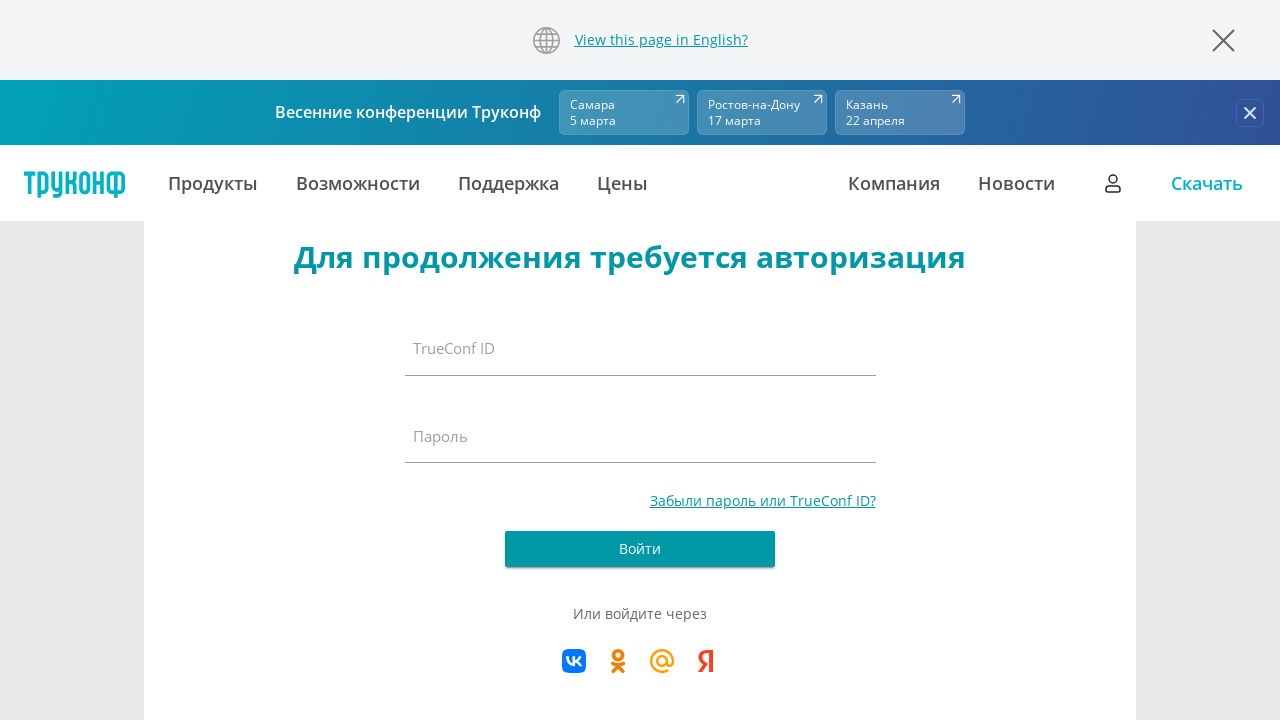

Clicked forgot password link at (762, 500) on #forgot-password
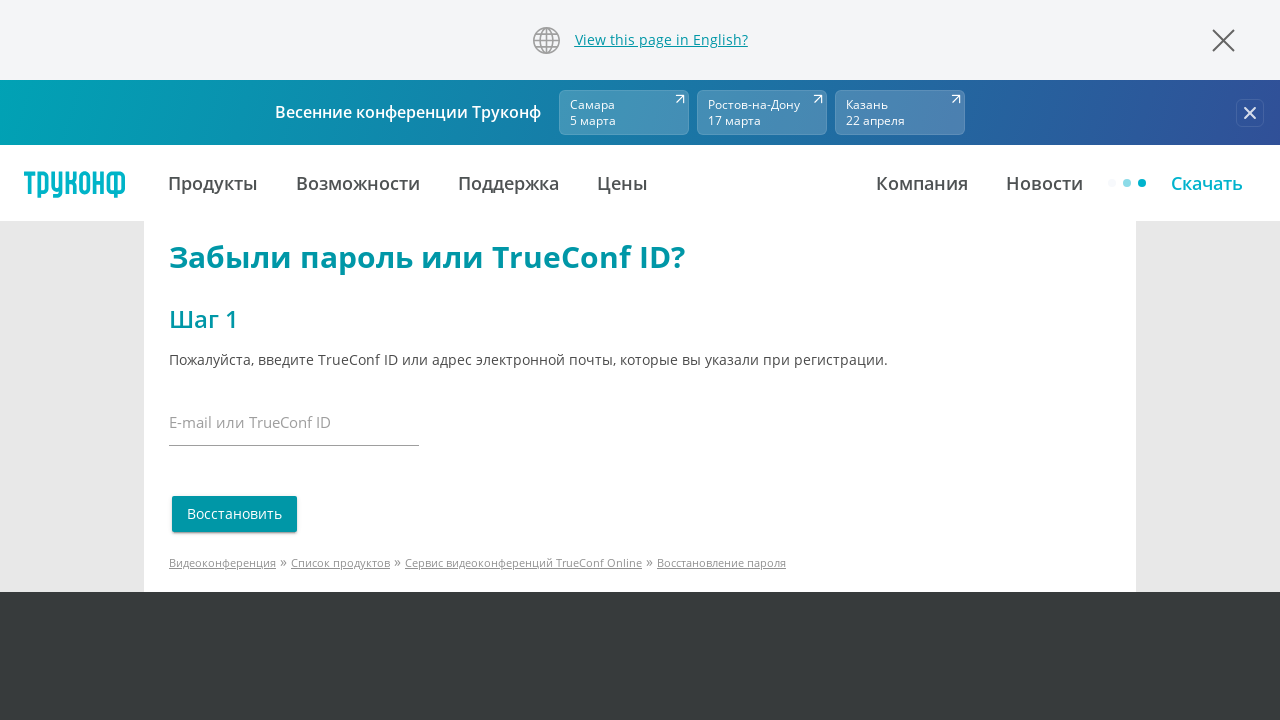

Forgot password page loaded with recover button visible
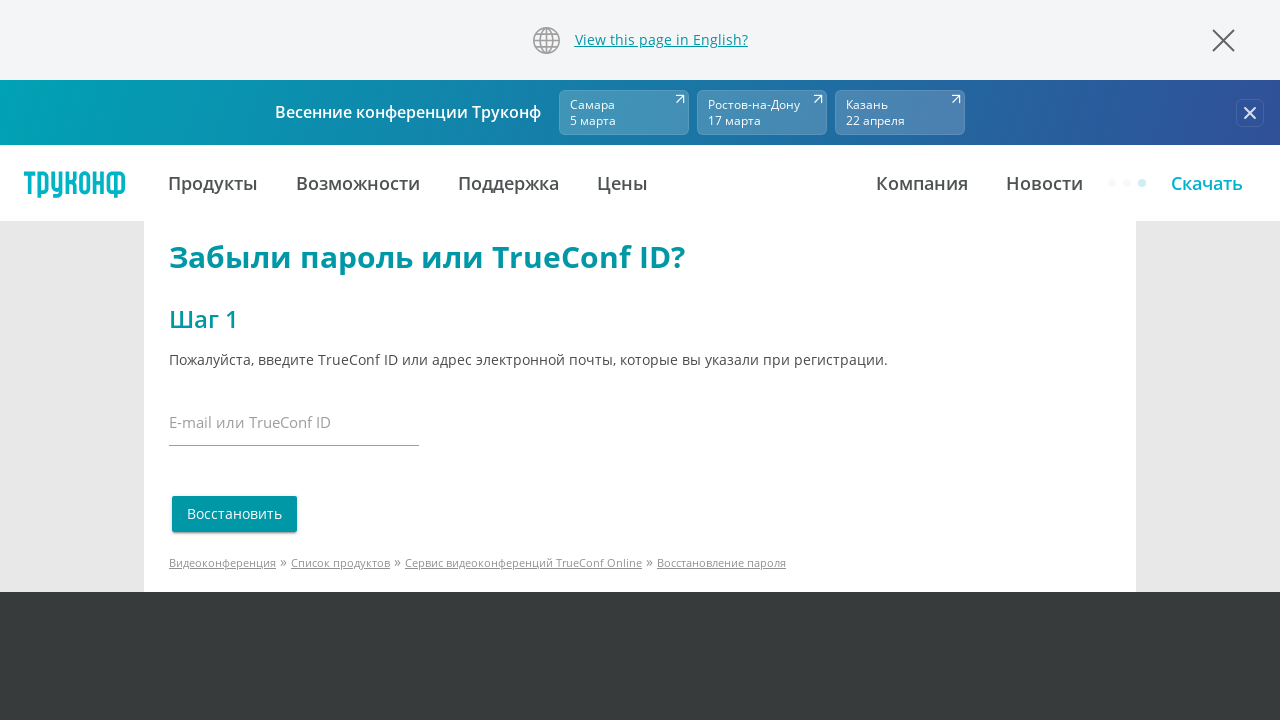

Clicked recover button without filling email field at (234, 514) on .btn.light-blue.darken-2.waves-effect
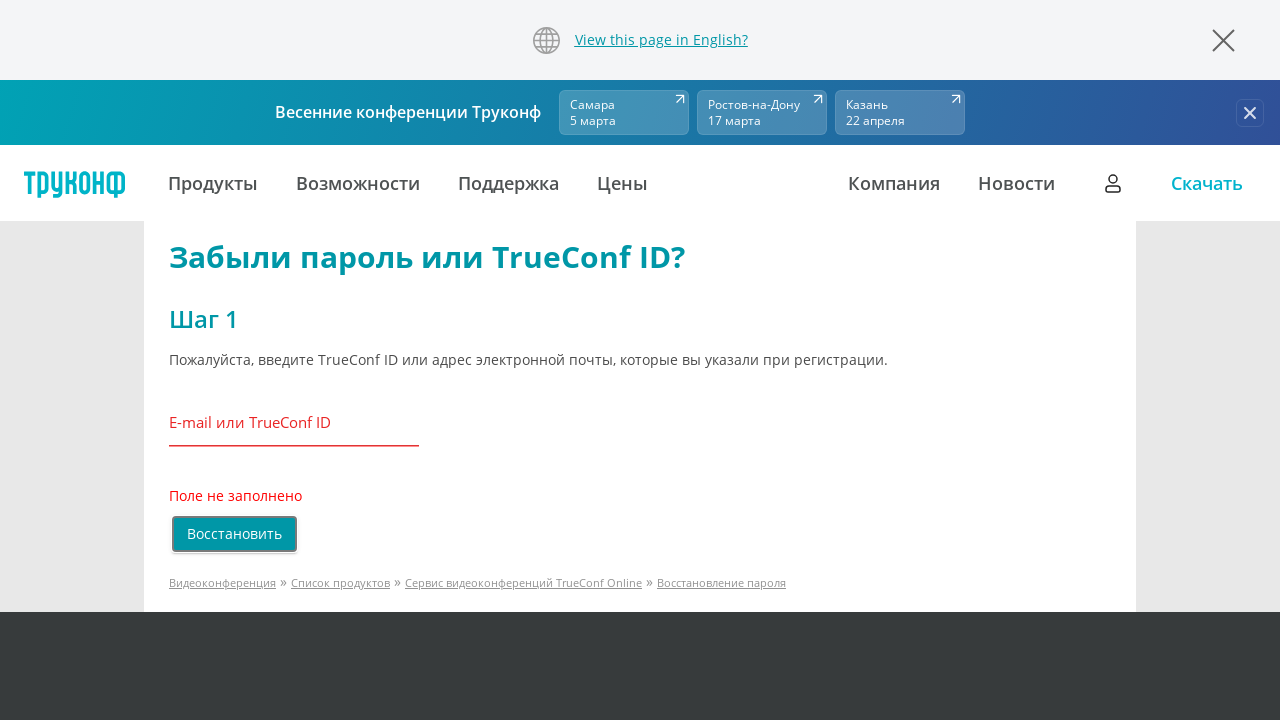

Retrieved error message style attribute
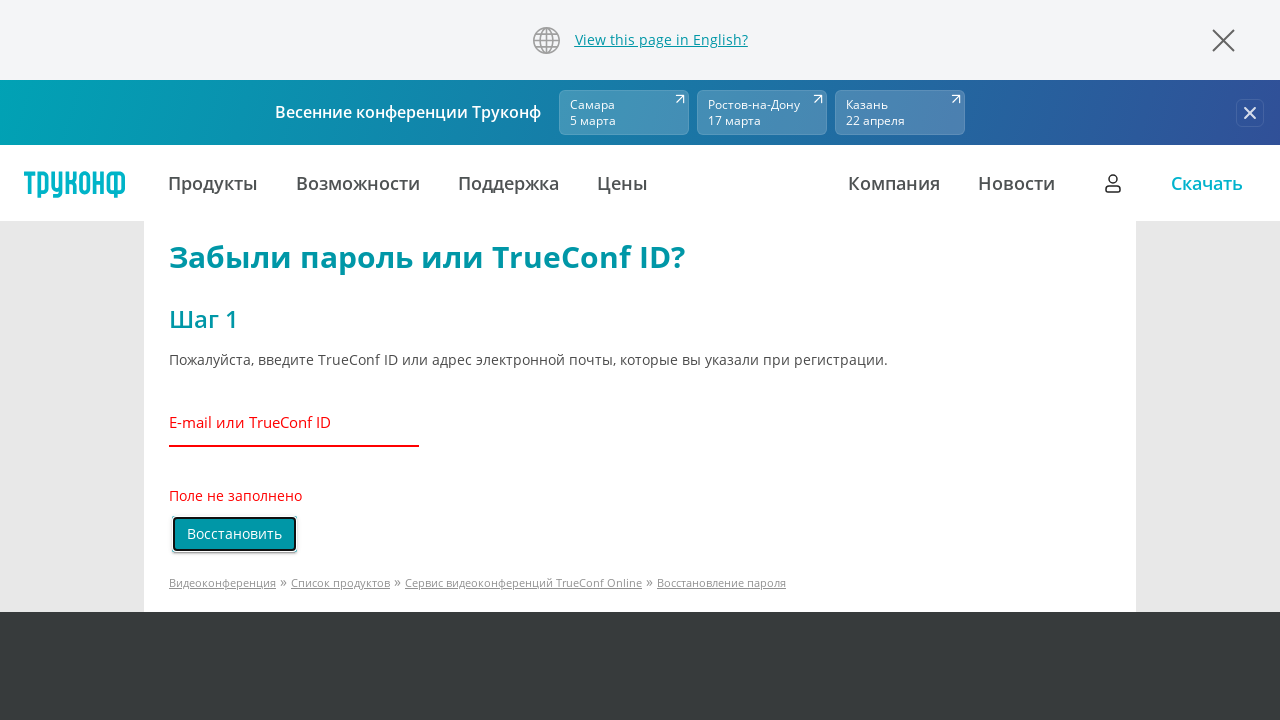

Verified error message has red color styling
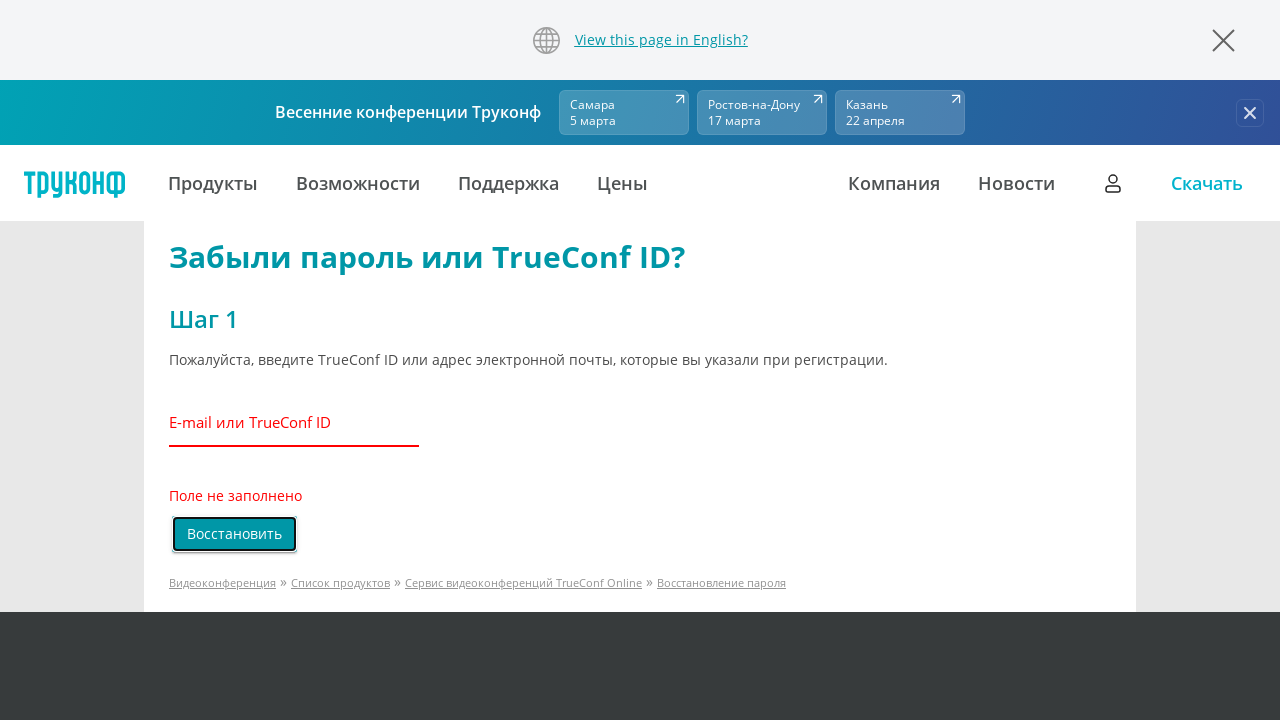

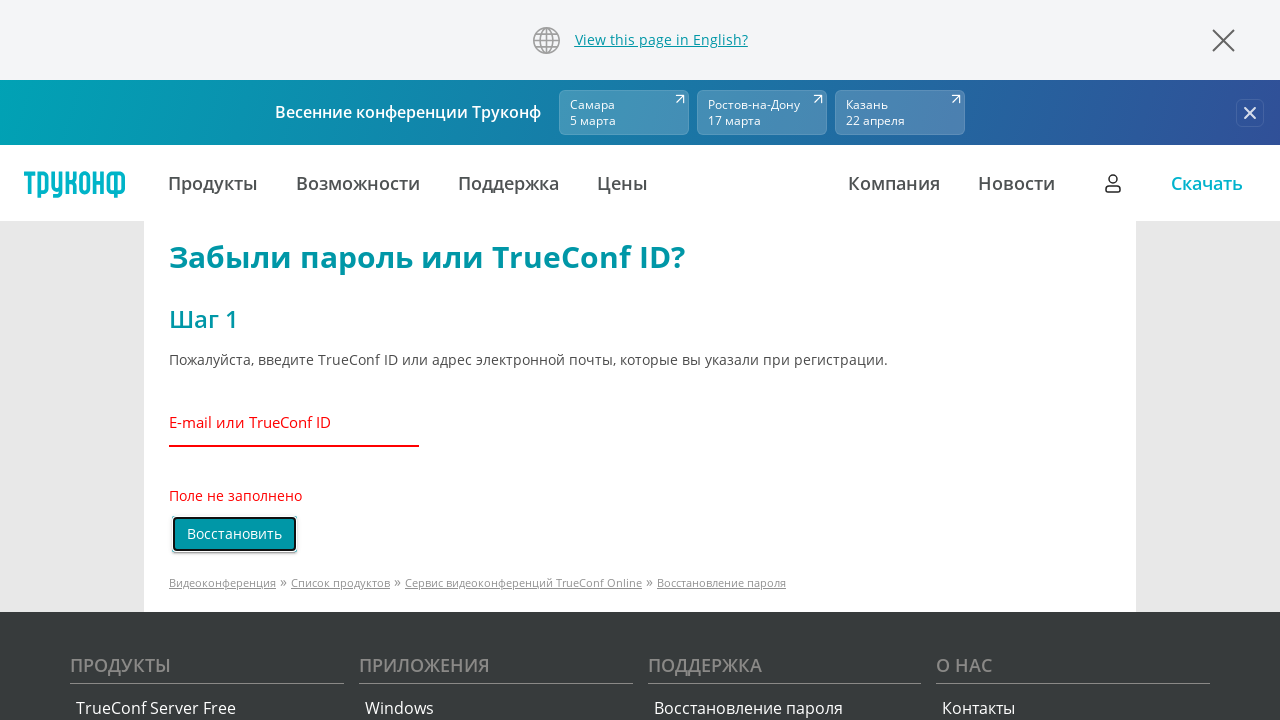